Tests JavaScript confirm box functionality by clicking a button that triggers a confirm dialog and then dismissing the alert

Starting URL: http://www.echoecho.com/javascript4.htm

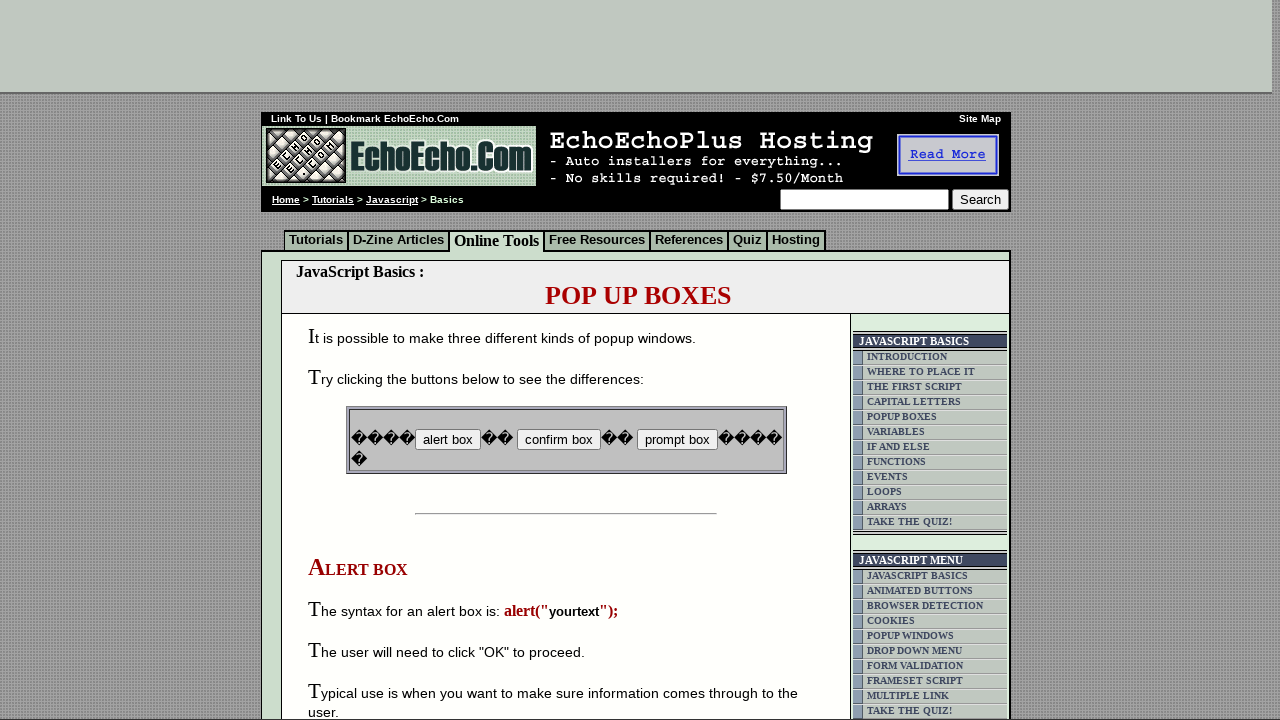

Set up dialog handler to dismiss confirm boxes
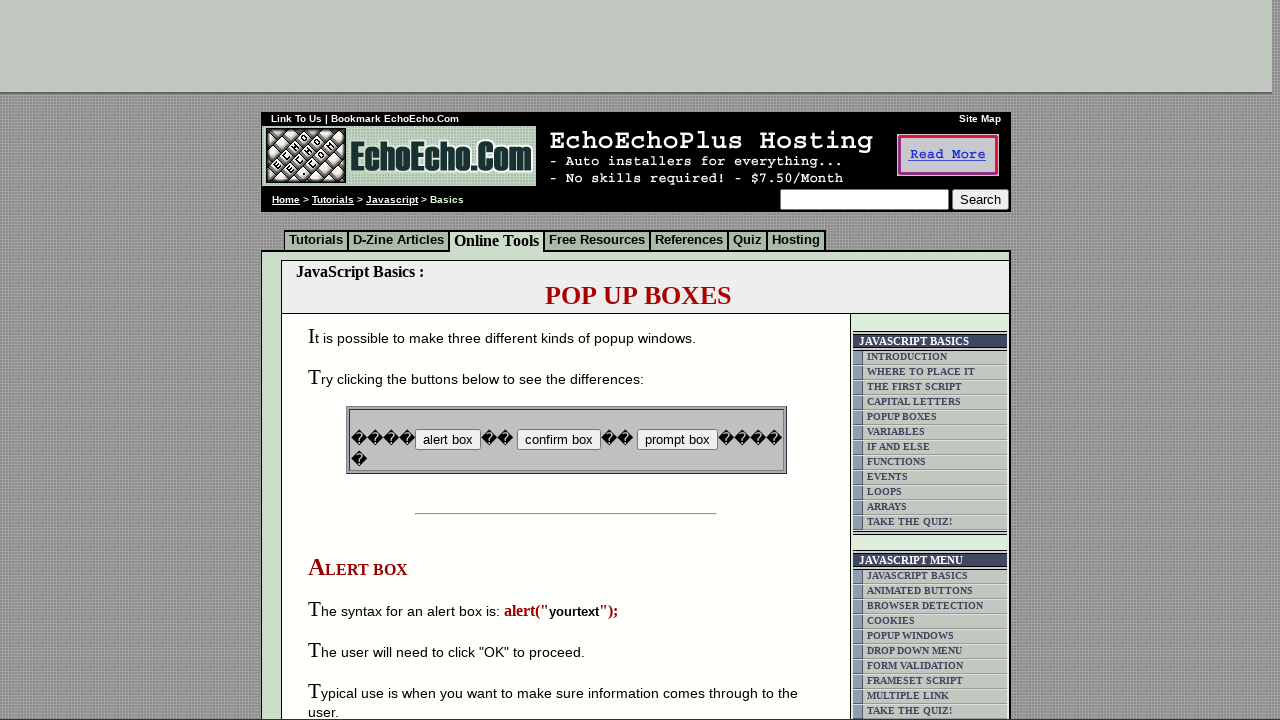

Clicked the confirm box button to trigger alert dialog at (558, 440) on input[value='confirm box']
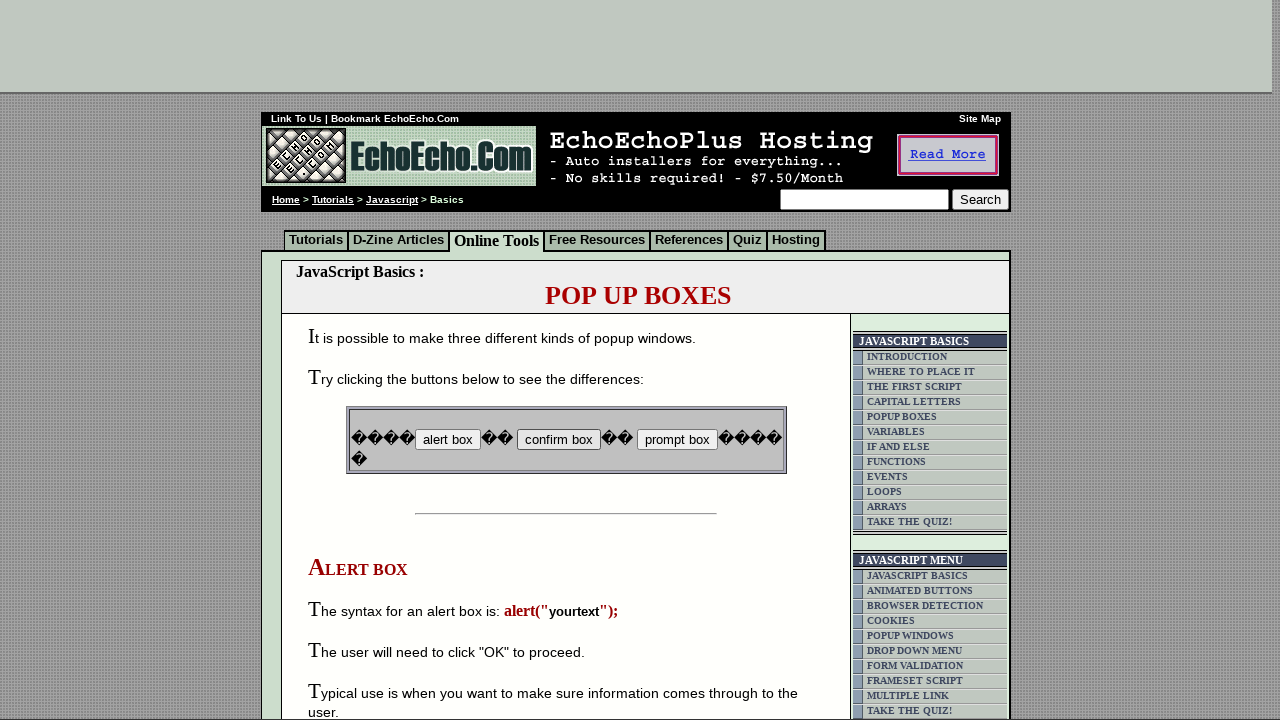

Waited for dialog interaction to complete
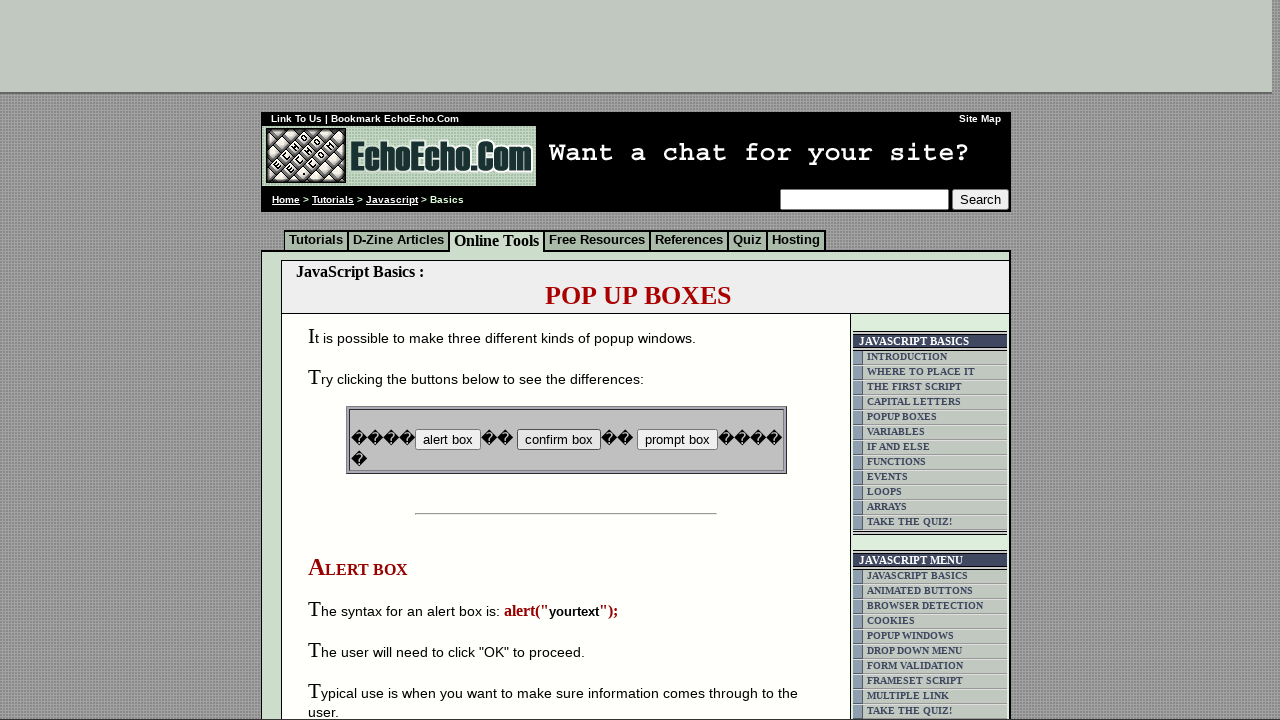

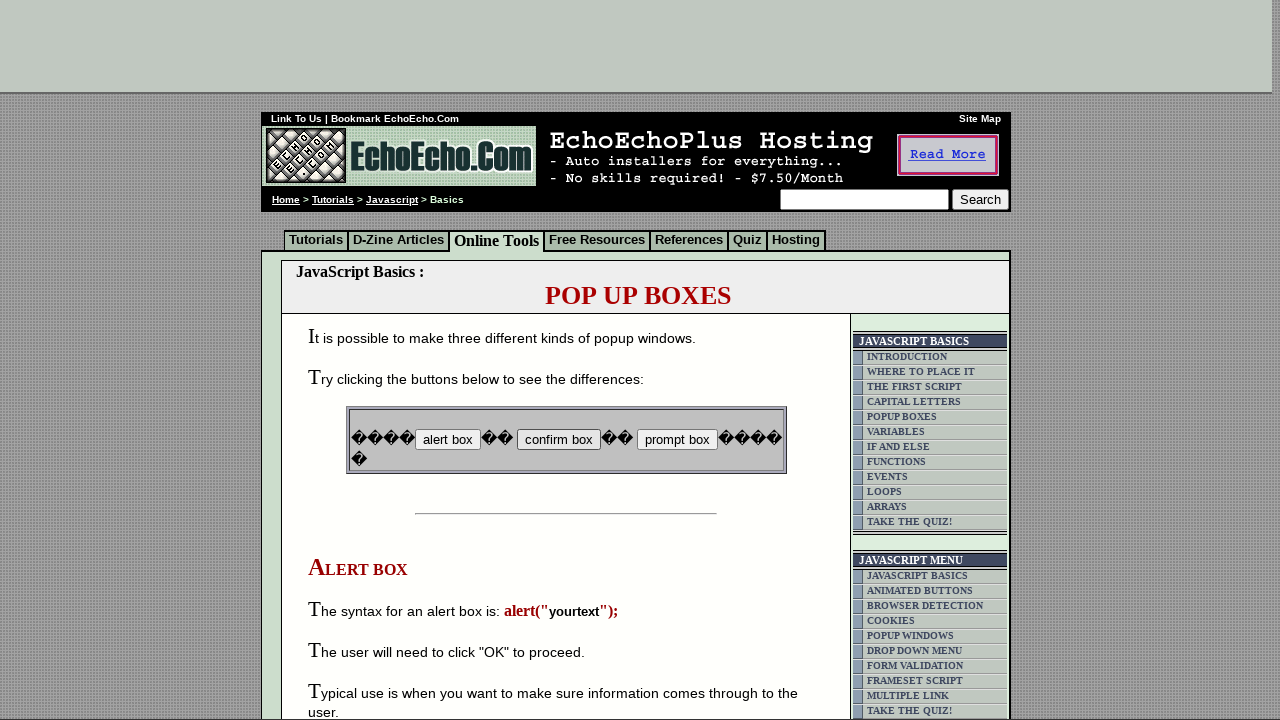